Navigates to TutorialsPoint homepage and refreshes the browser page

Starting URL: https://www.tutorialspoint.com/index.htm

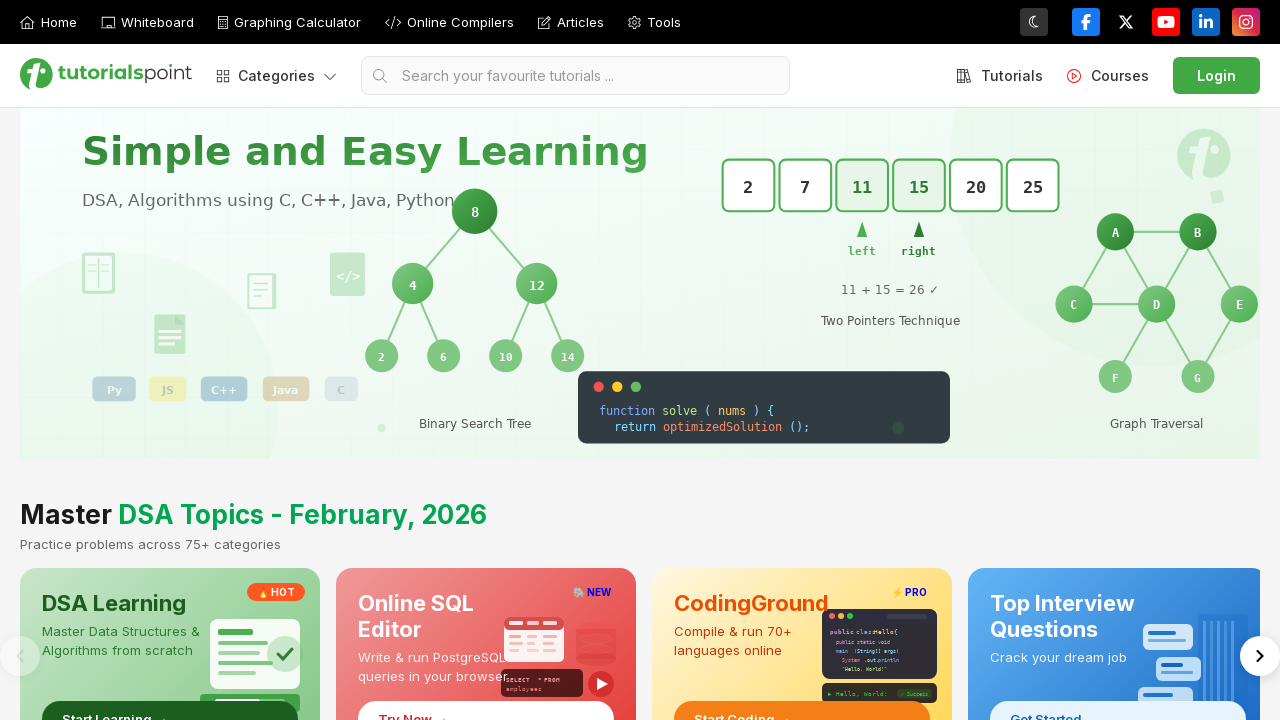

Refreshed the browser page
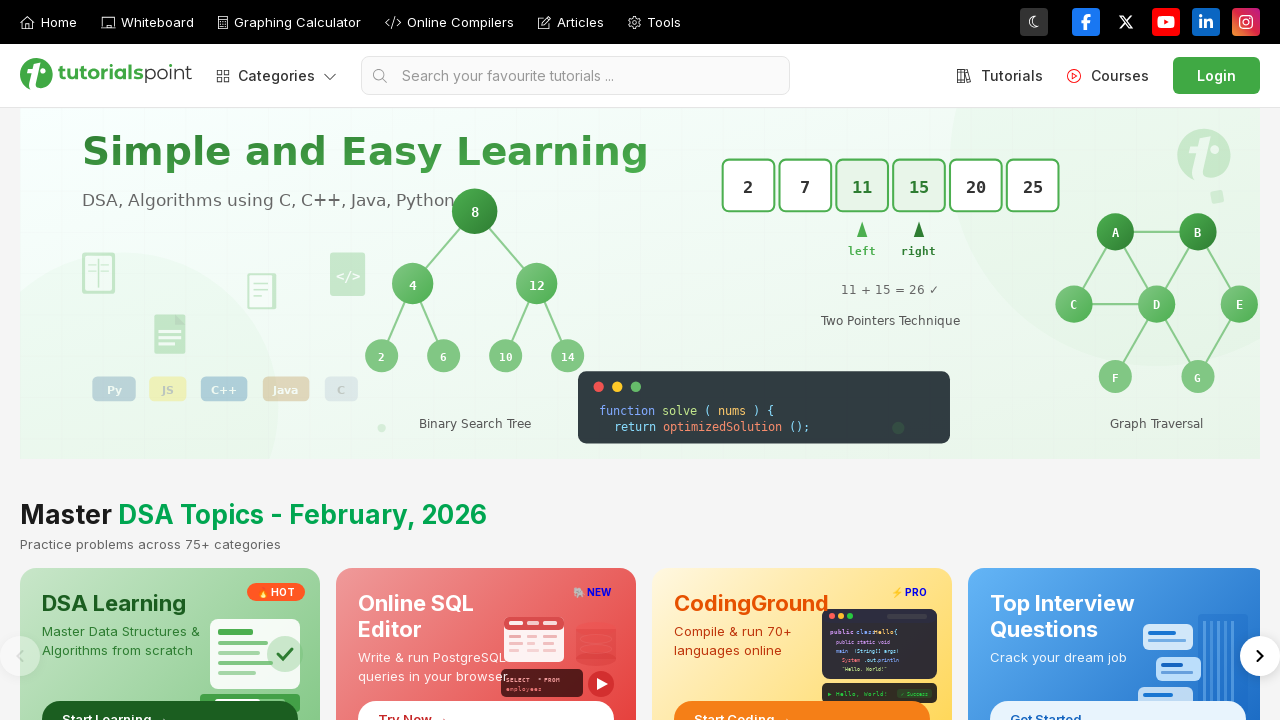

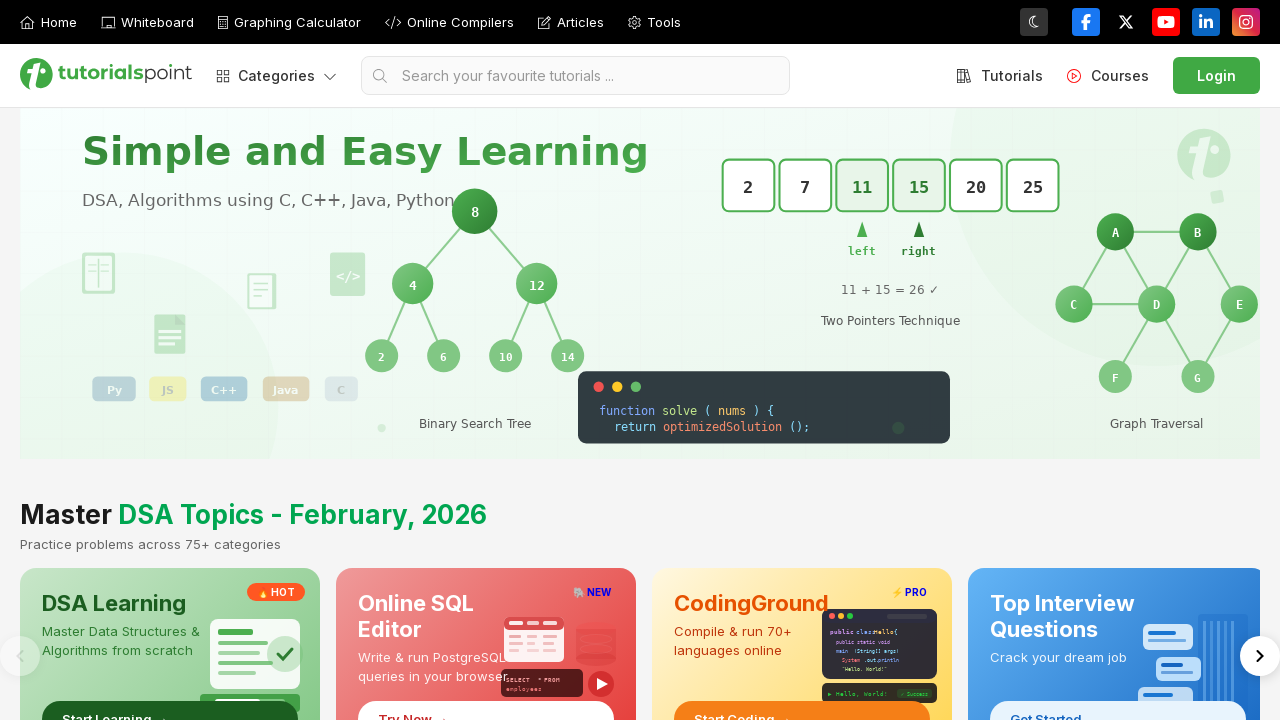